Tests a math exercise page by reading a value from the page, calculating a result using a logarithmic formula, filling in the answer, selecting a checkbox and radio button, and submitting the form.

Starting URL: https://suninjuly.github.io/math.html

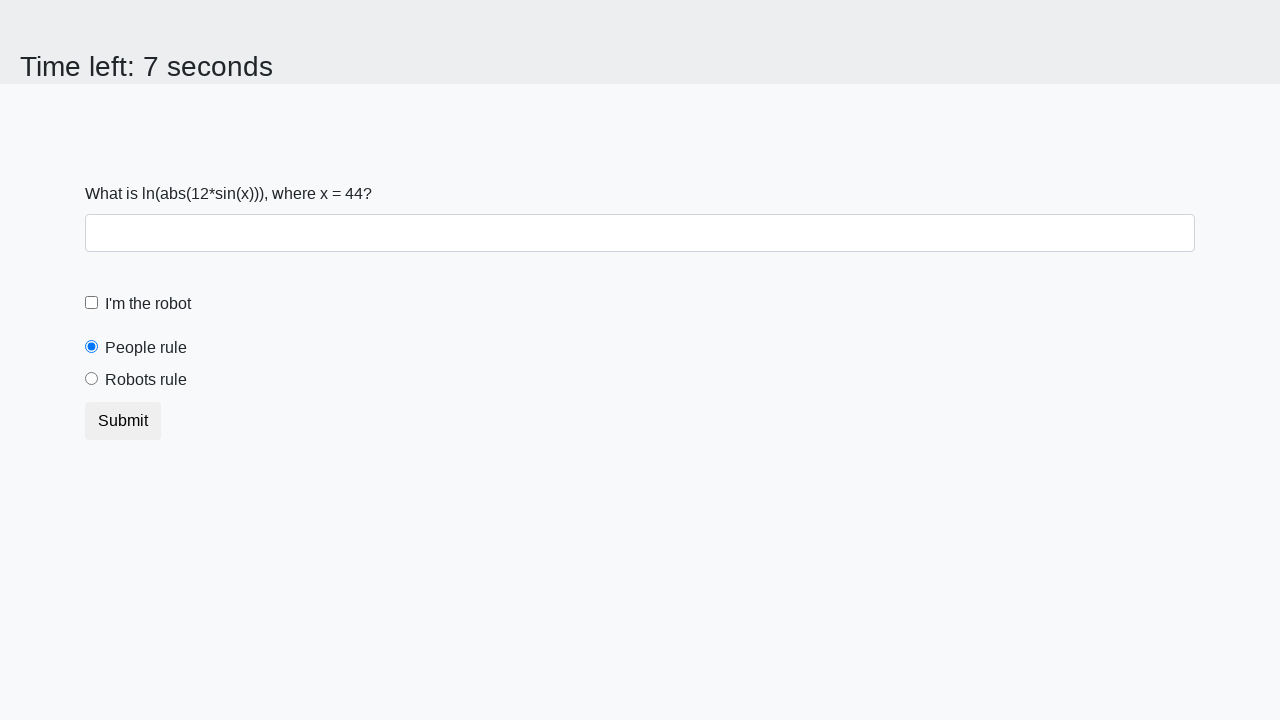

Located the input value element
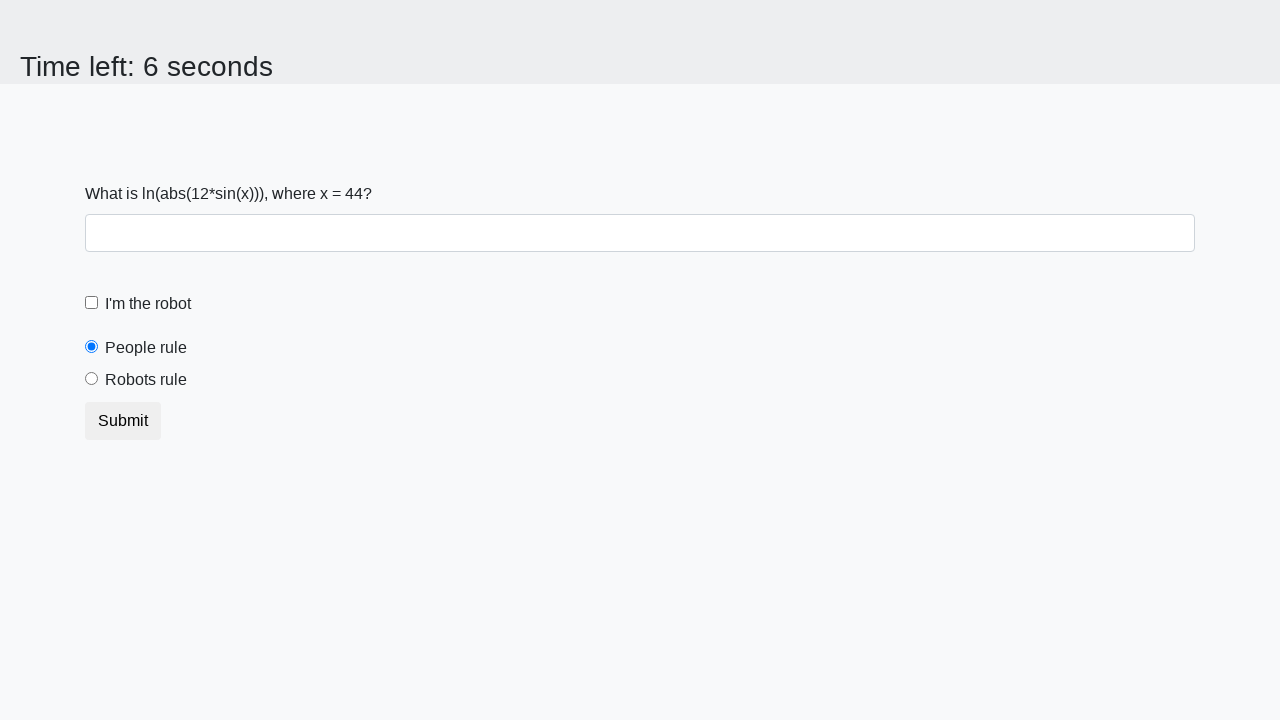

Read input value from page
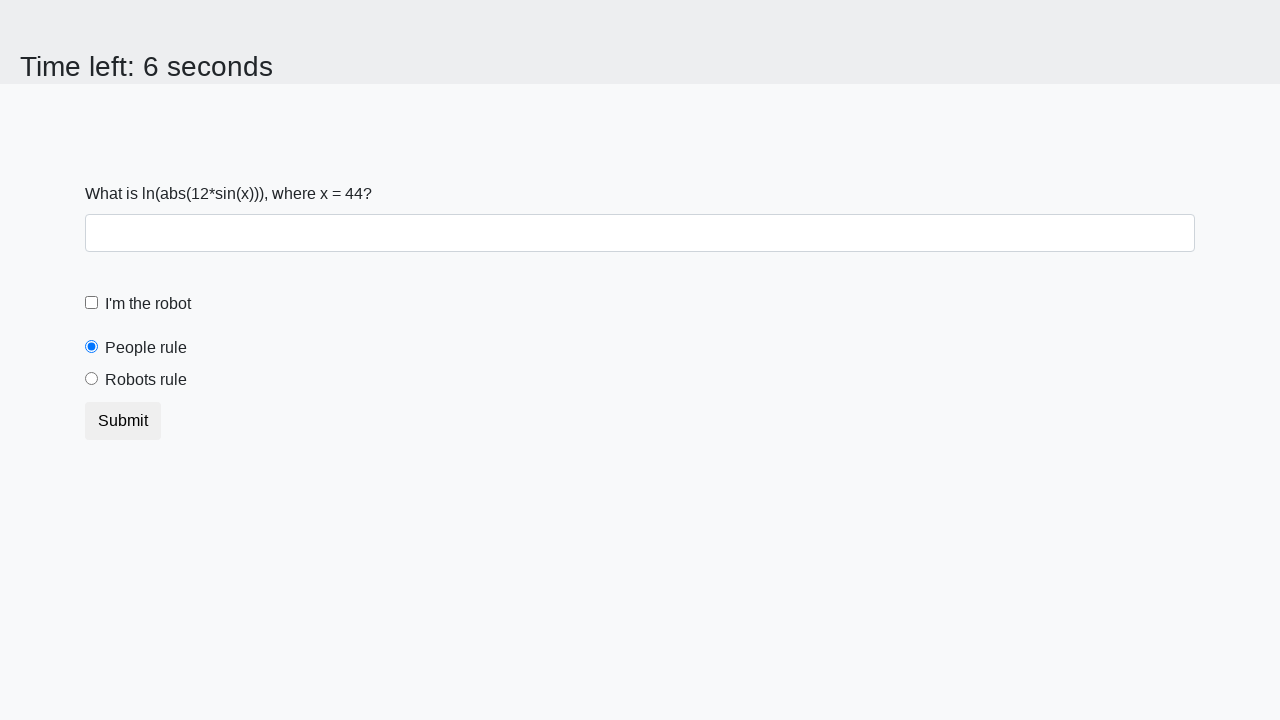

Calculated logarithmic result: -1.5491752325109052
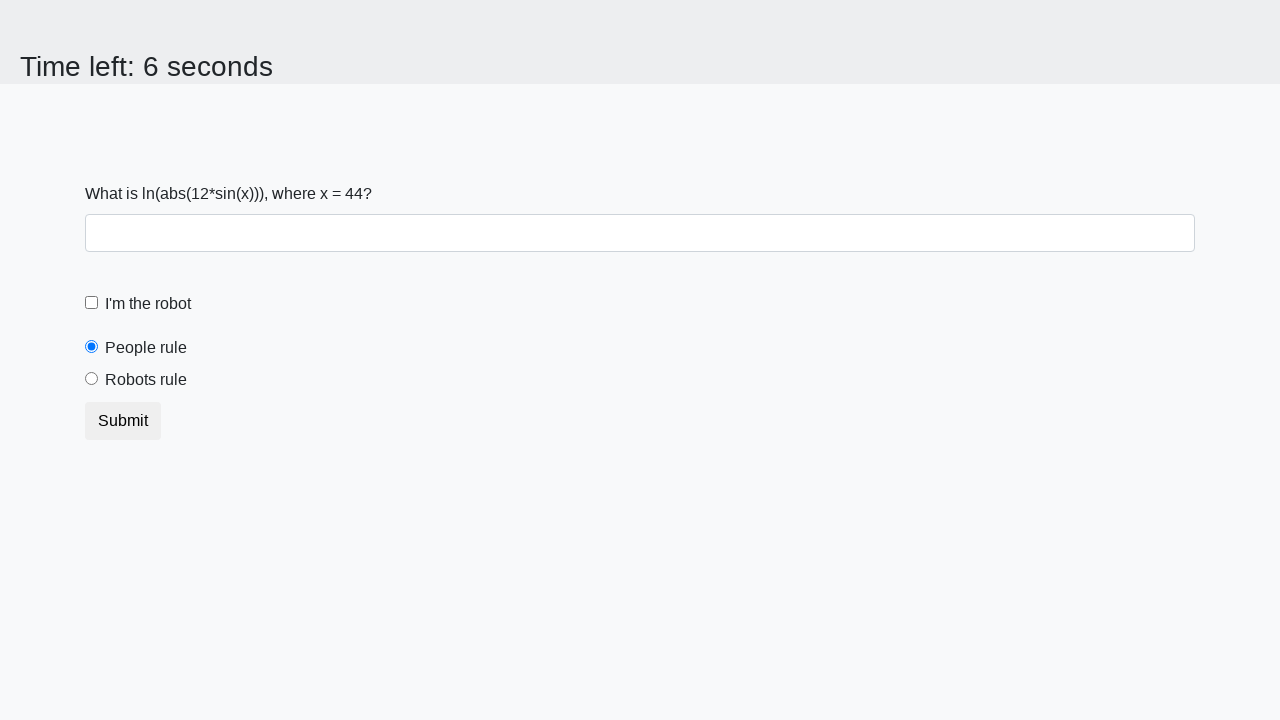

Filled answer field with calculated value on #answer
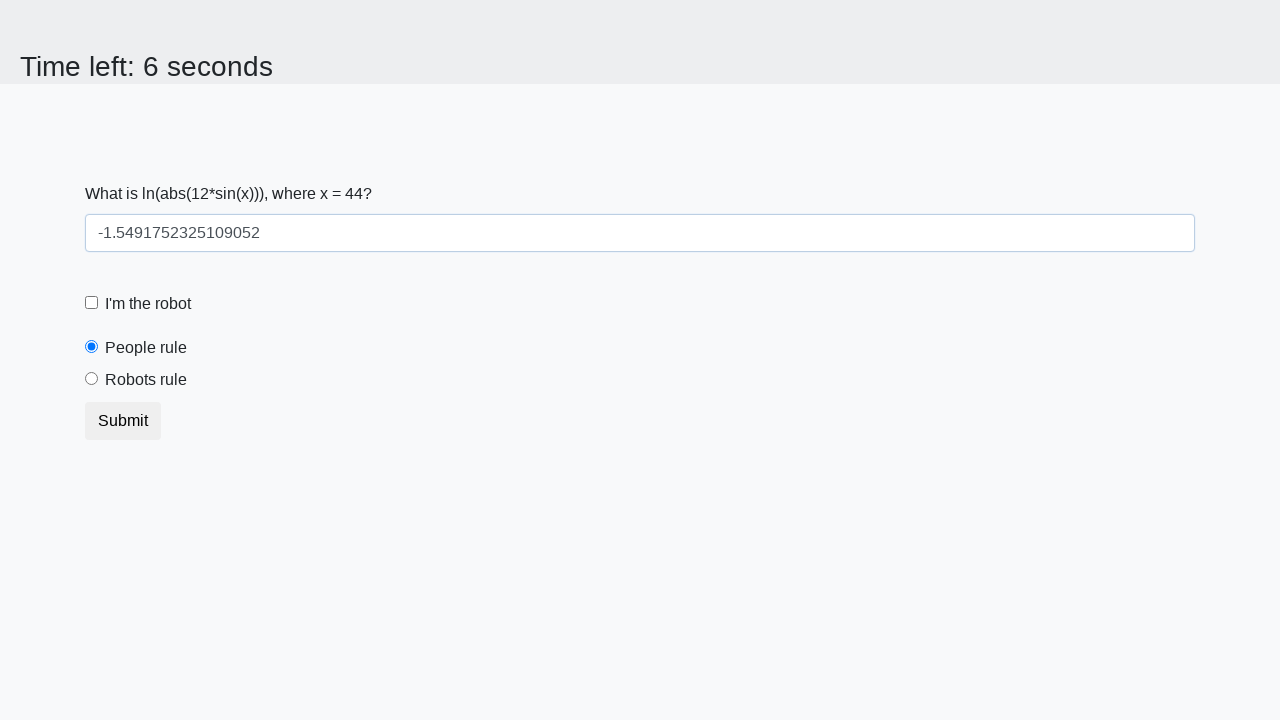

Clicked robot checkbox at (92, 303) on #robotCheckbox
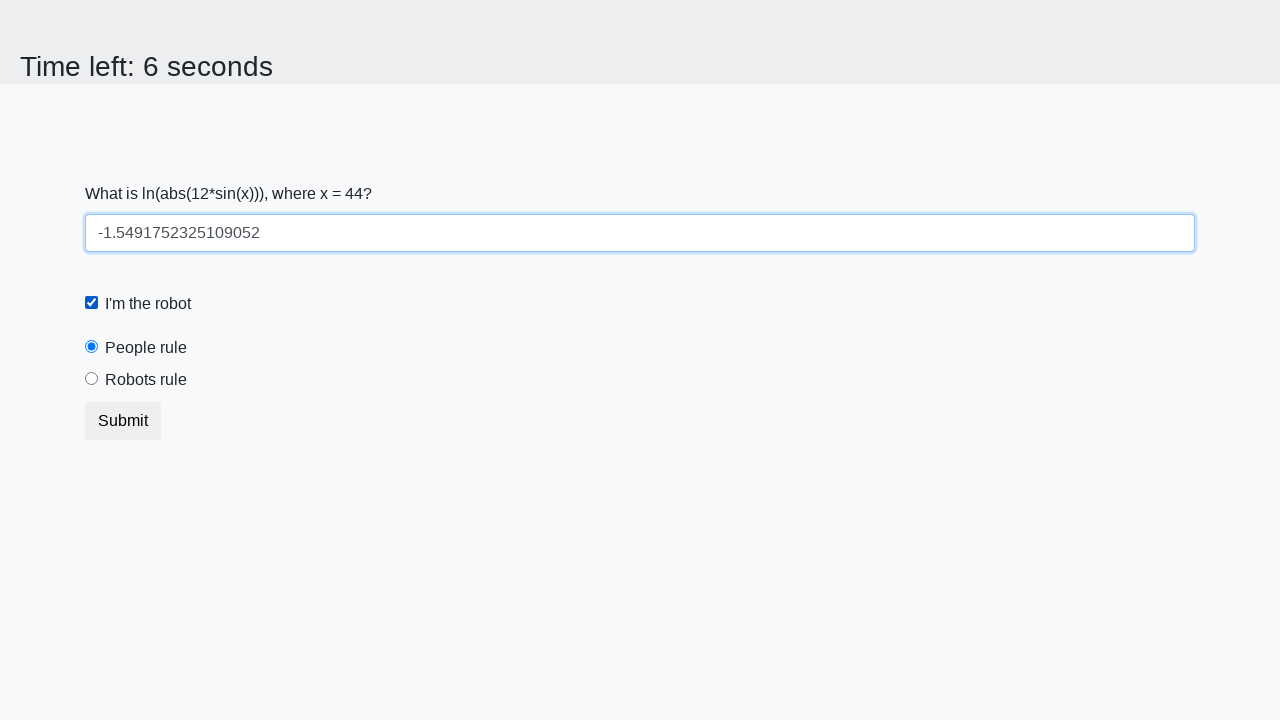

Clicked robots rule radio button at (92, 379) on #robotsRule
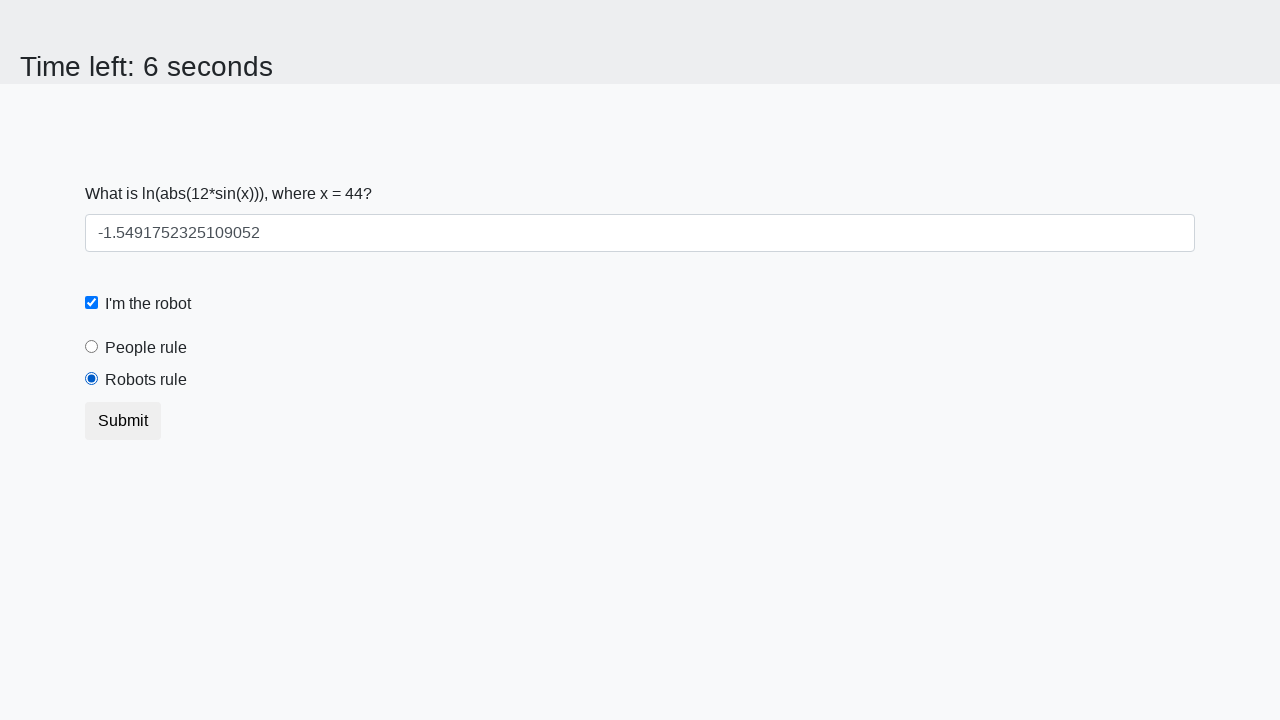

Clicked submit button at (123, 421) on button.btn
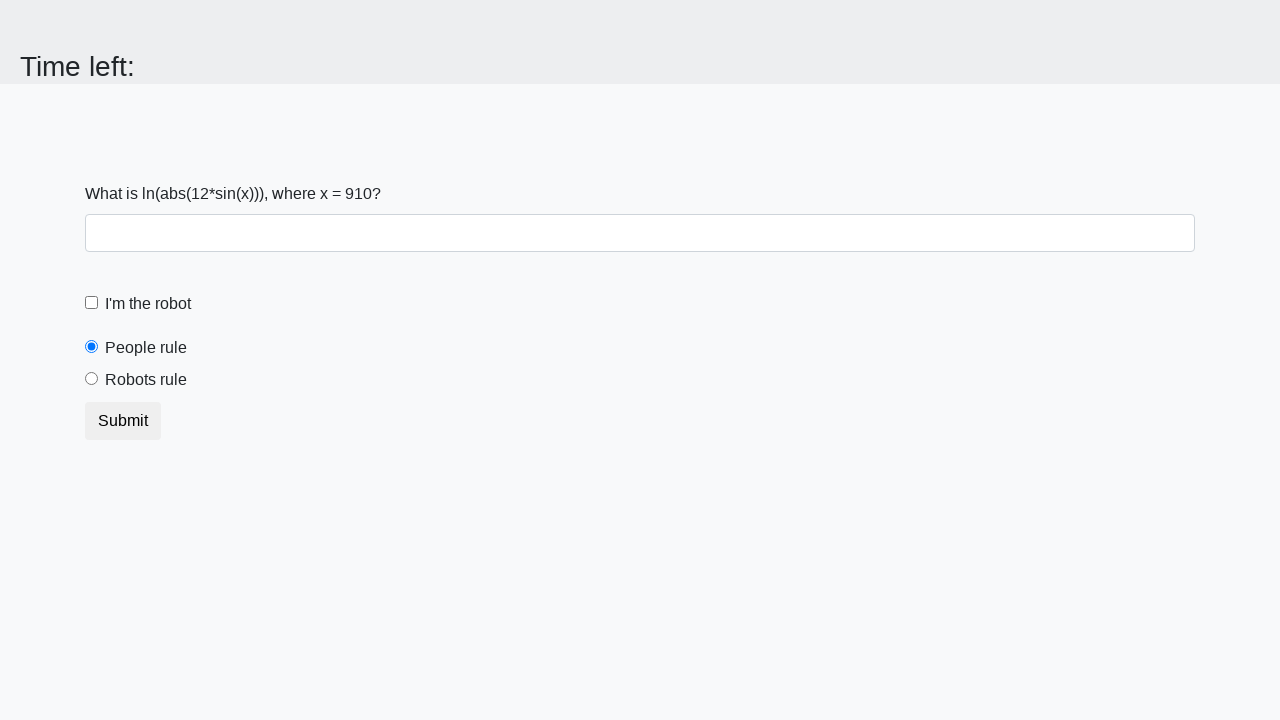

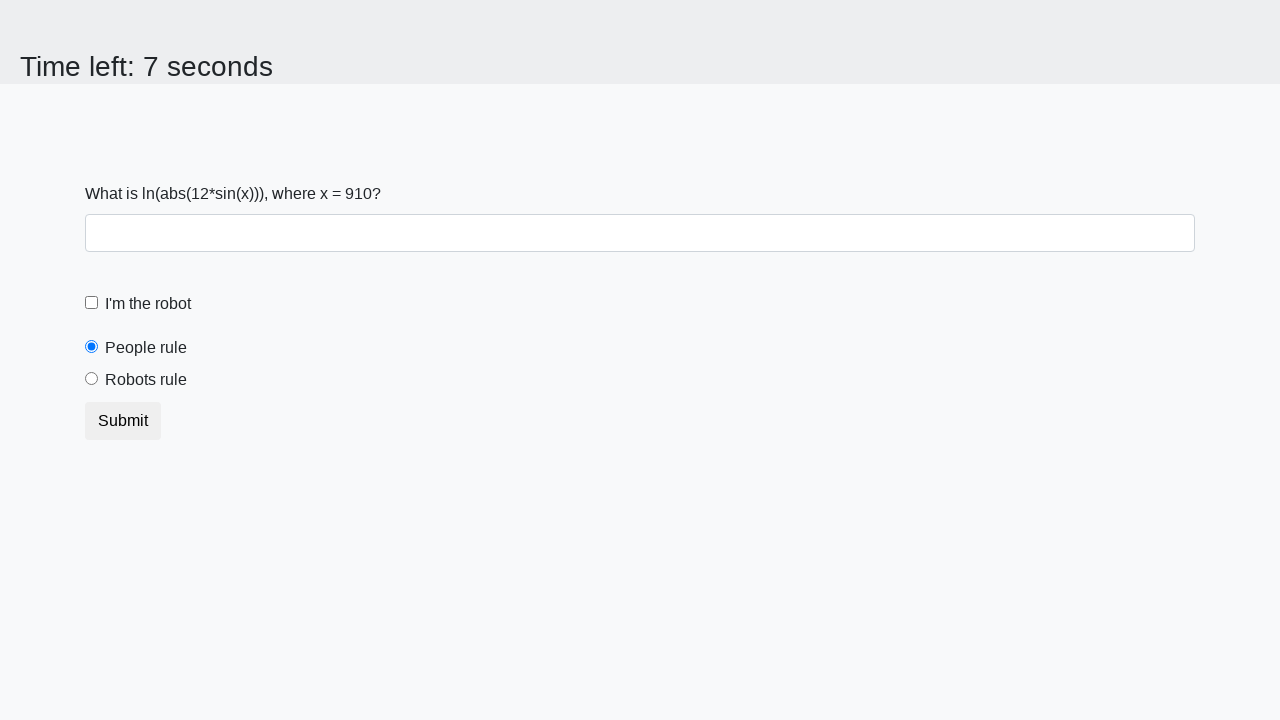